Tests a text-to-speech web interface by entering text into an input field and clicking the speak button to trigger audio playback

Starting URL: https://tts.5e7en.me/

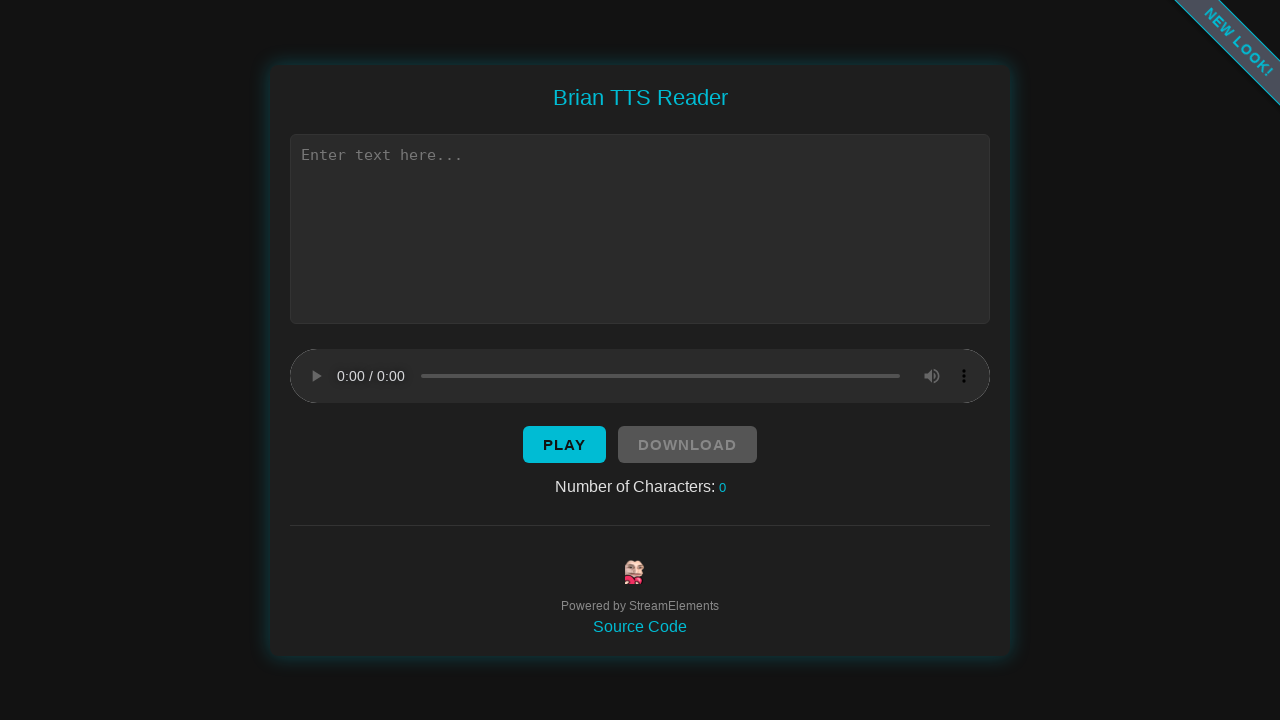

Text input field became visible
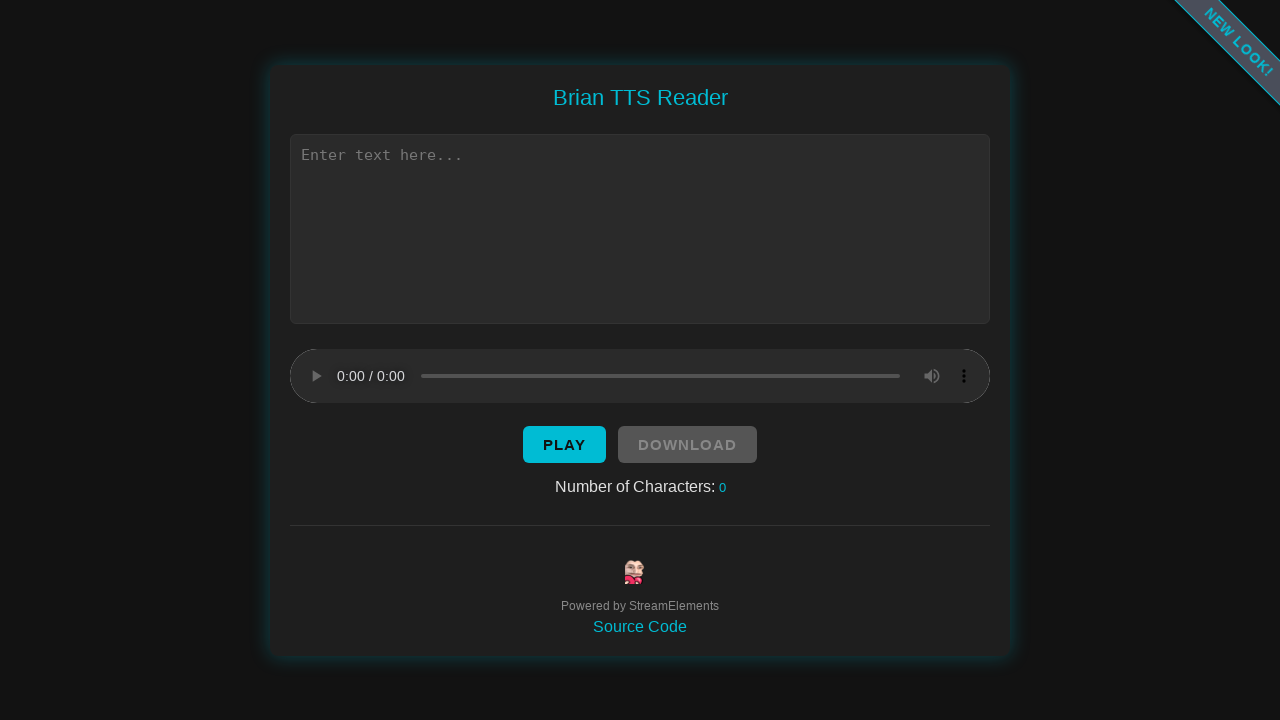

Clicked on the text input field at (640, 228) on #text
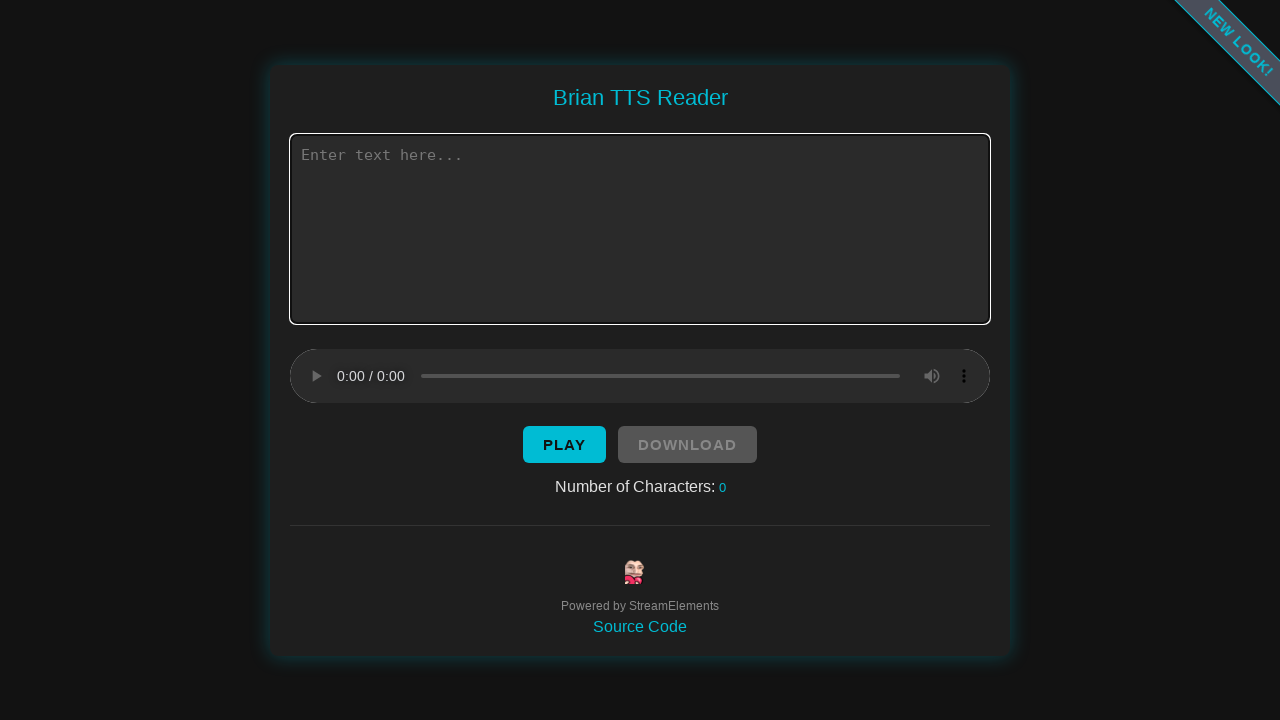

Entered text 'Hello, this is a test of the text to speech system' into the input field on #text
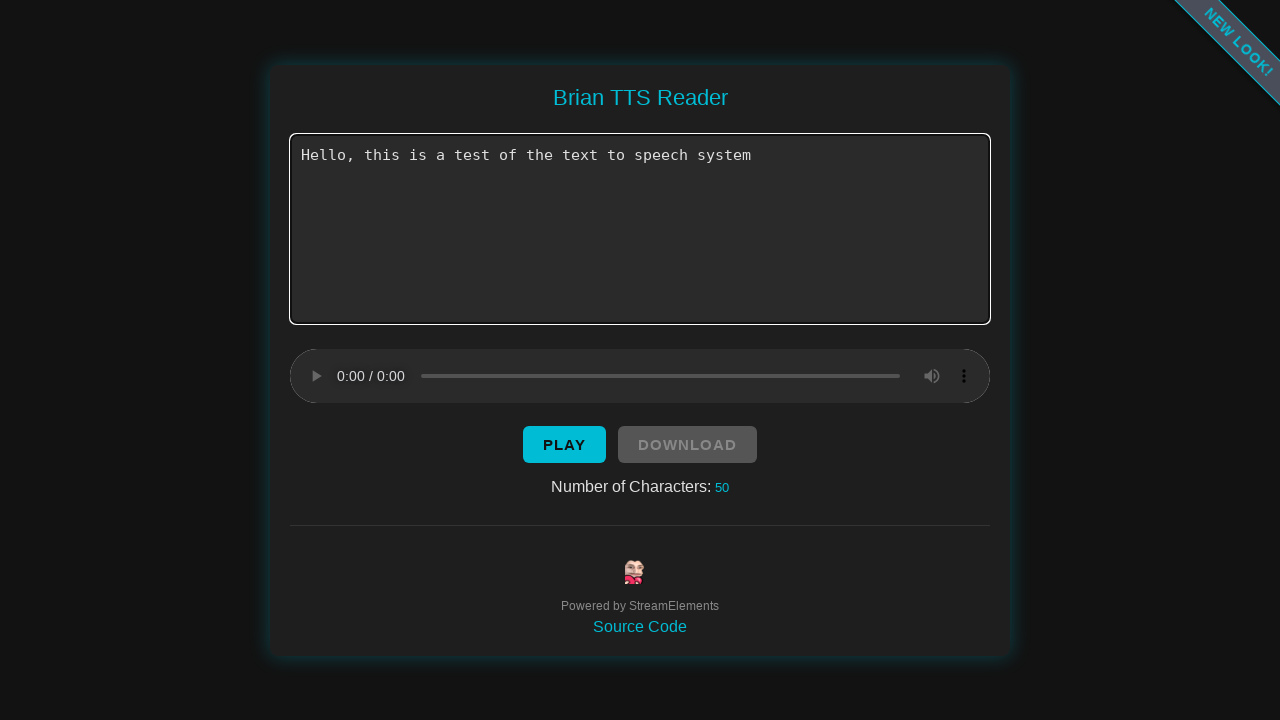

Clicked the speak button to trigger audio playback at (564, 444) on #button
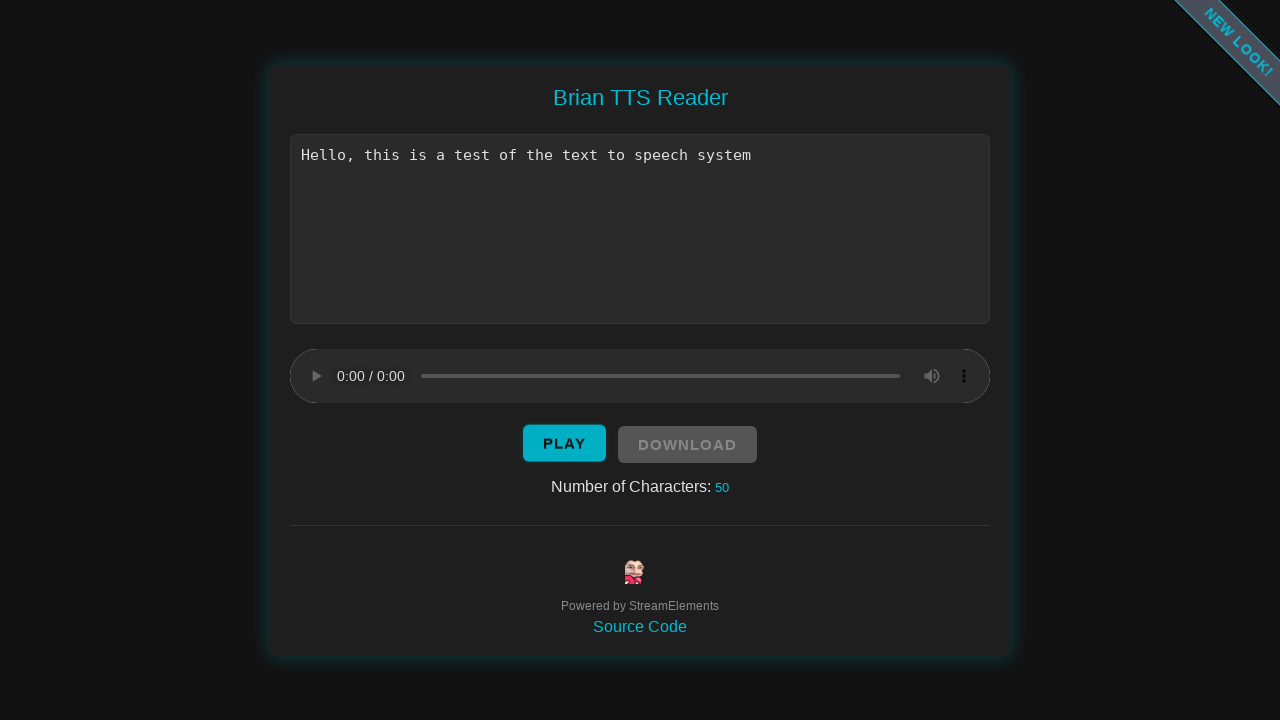

Waited 2 seconds for speech processing
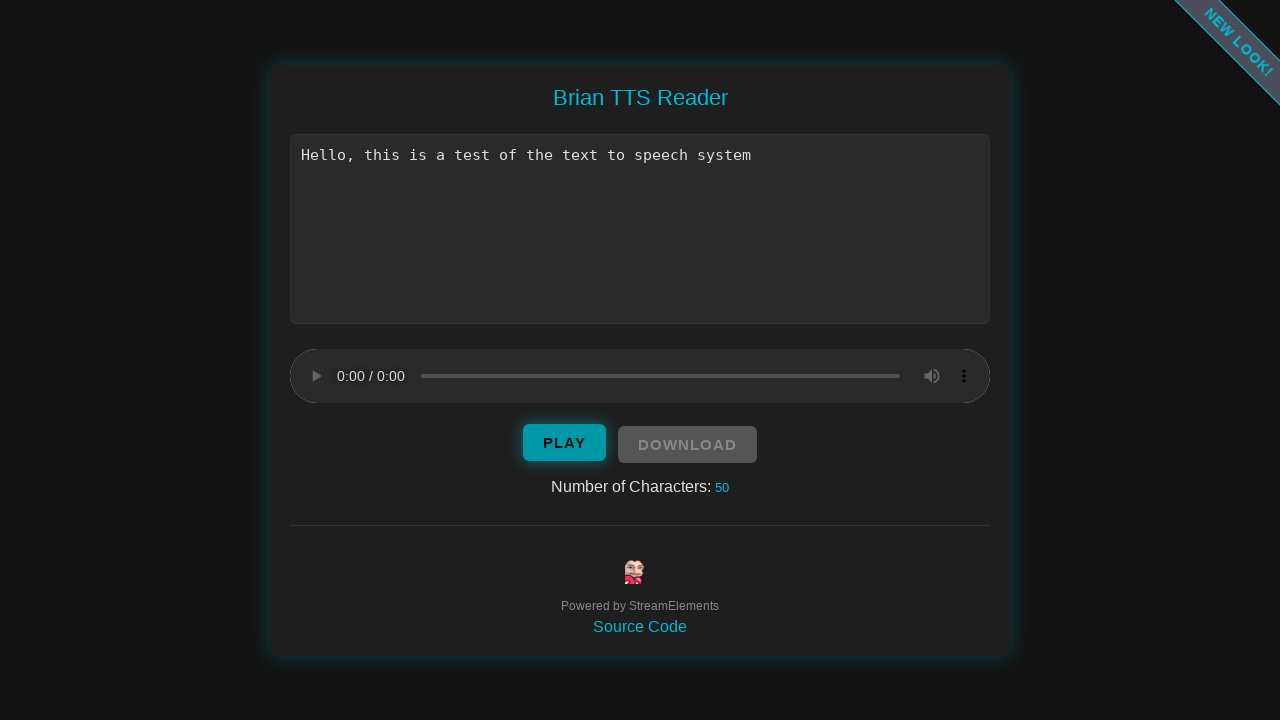

Cleared the text input field on #text
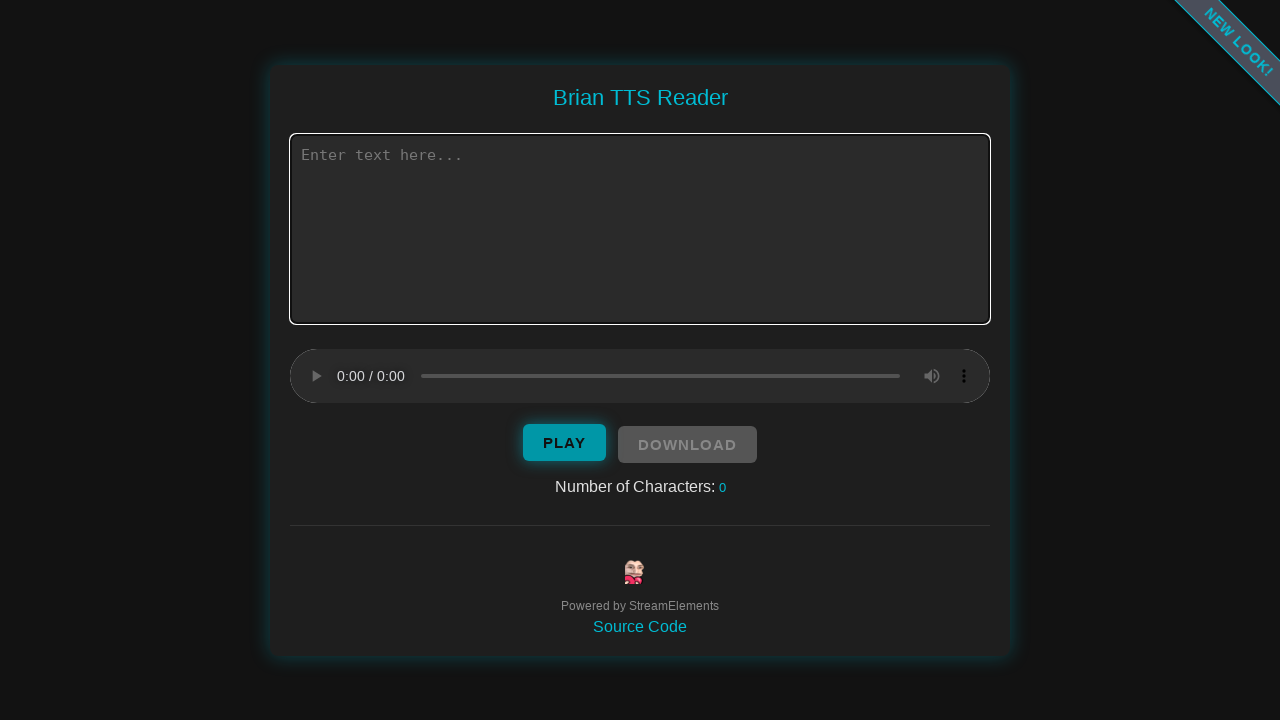

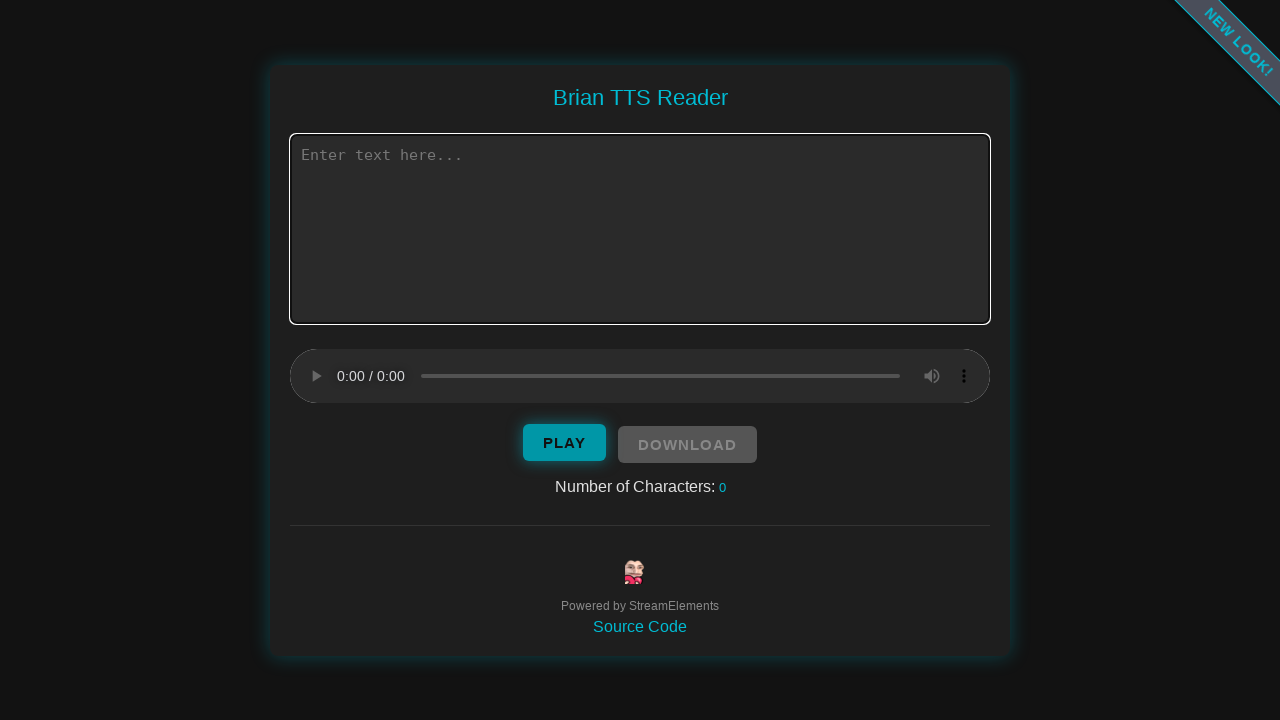